Tests clicking the Laptops category link to filter products by laptops

Starting URL: https://www.demoblaze.com/

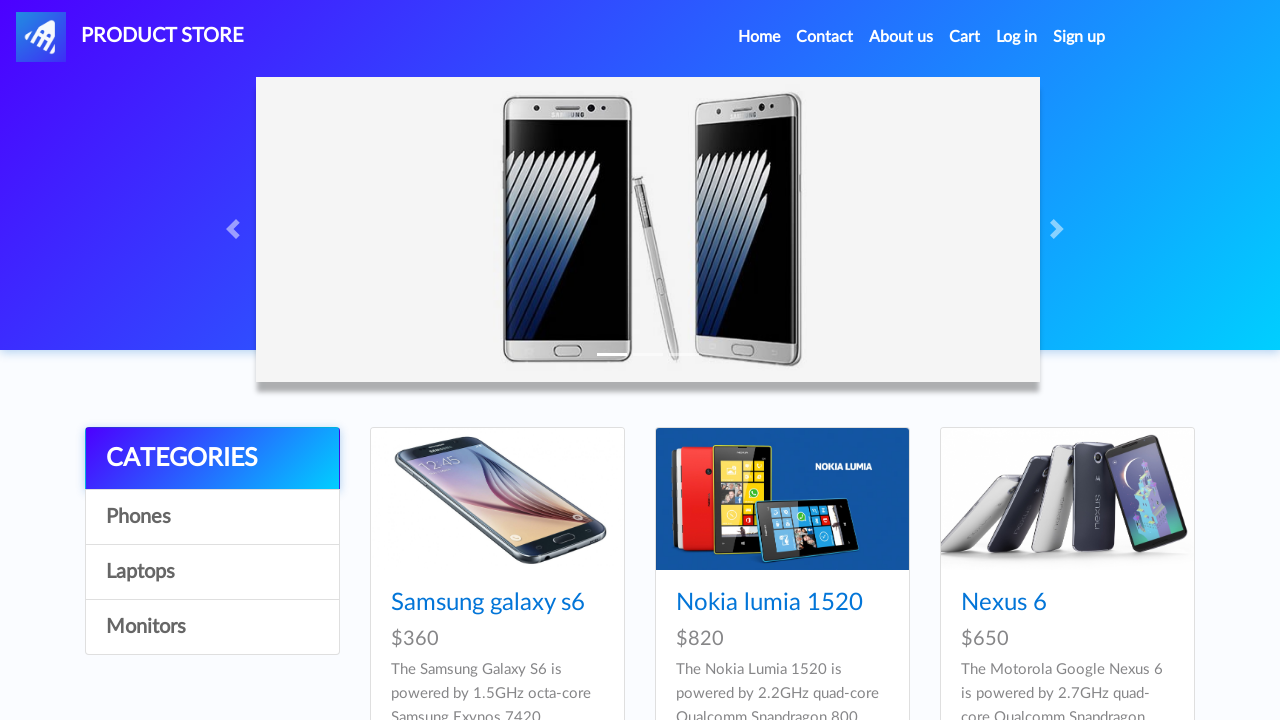

Clicked on Laptops category link at (212, 572) on a:has-text('Laptops')
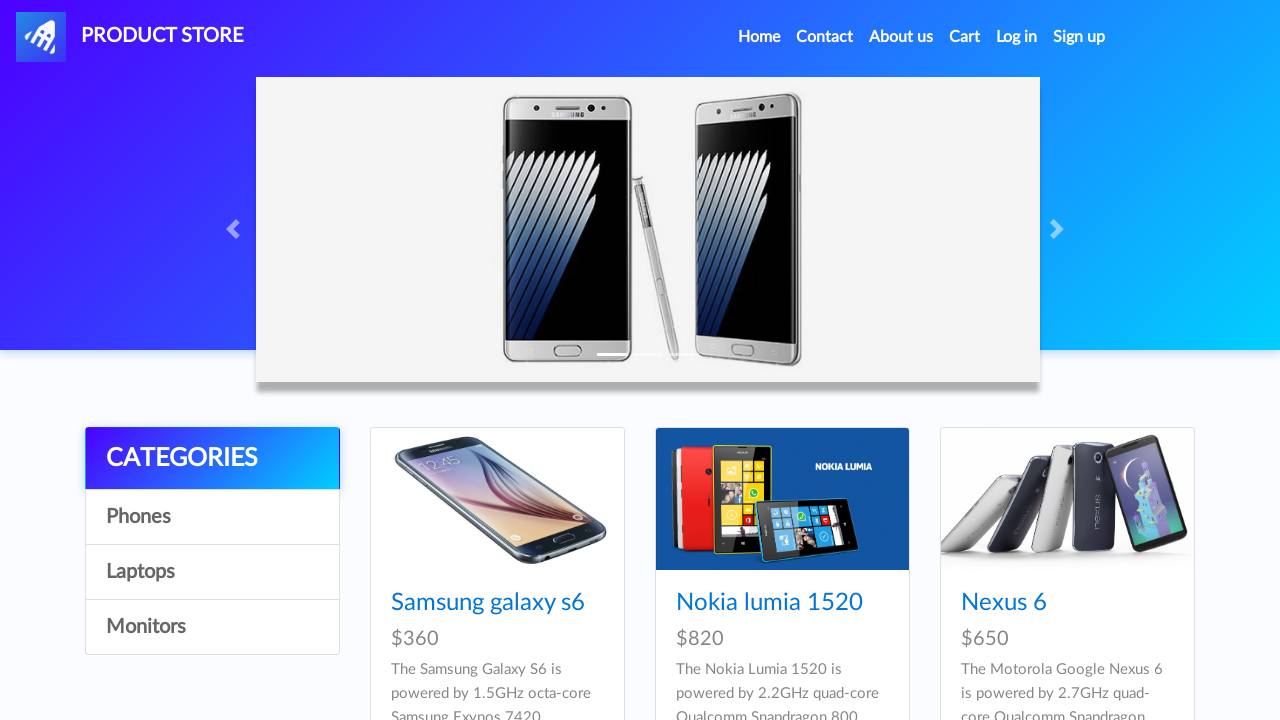

Waited for laptop products to load
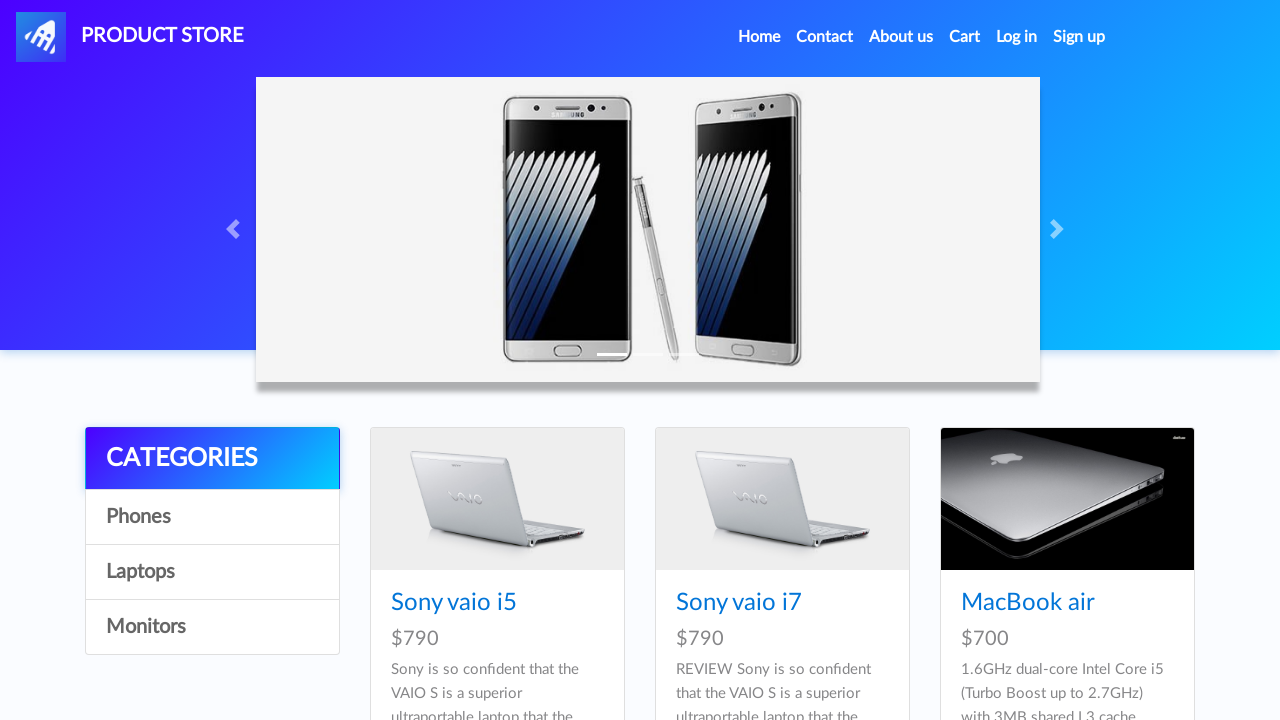

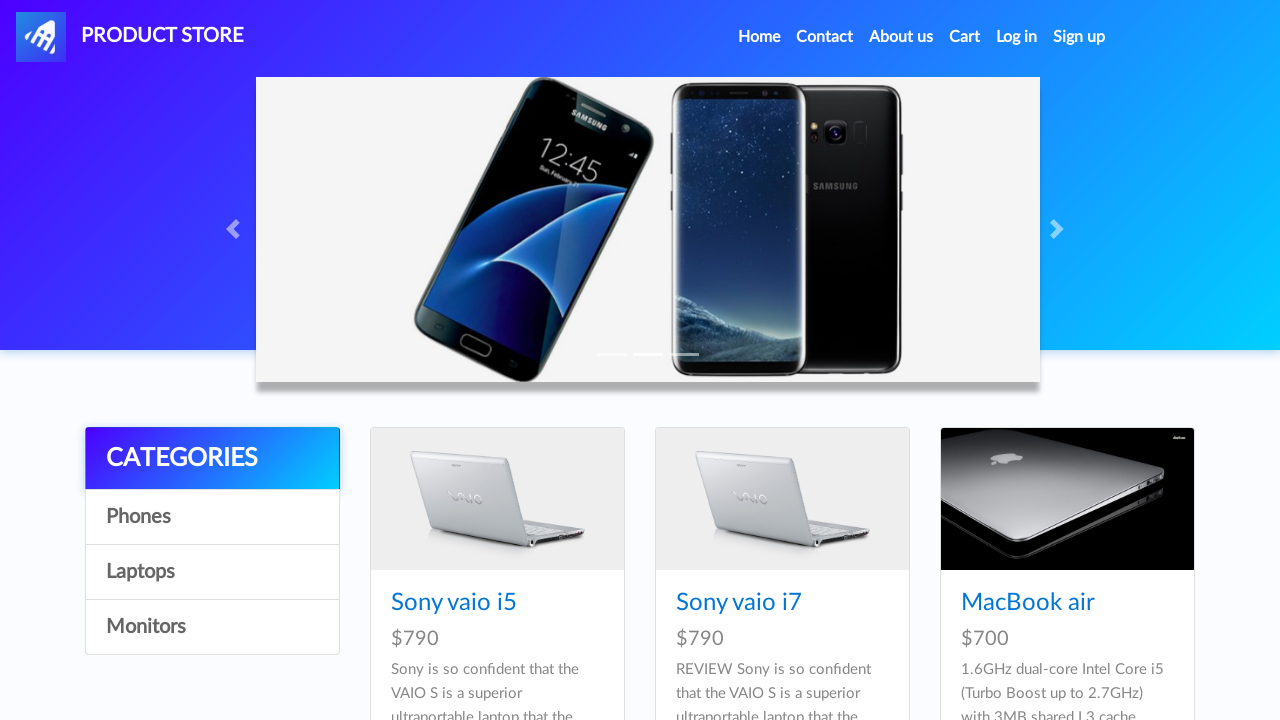